Tests adding a todo item to the list and verifies it appears correctly

Starting URL: https://todomvc.com/examples/angular/dist/browser/#/all

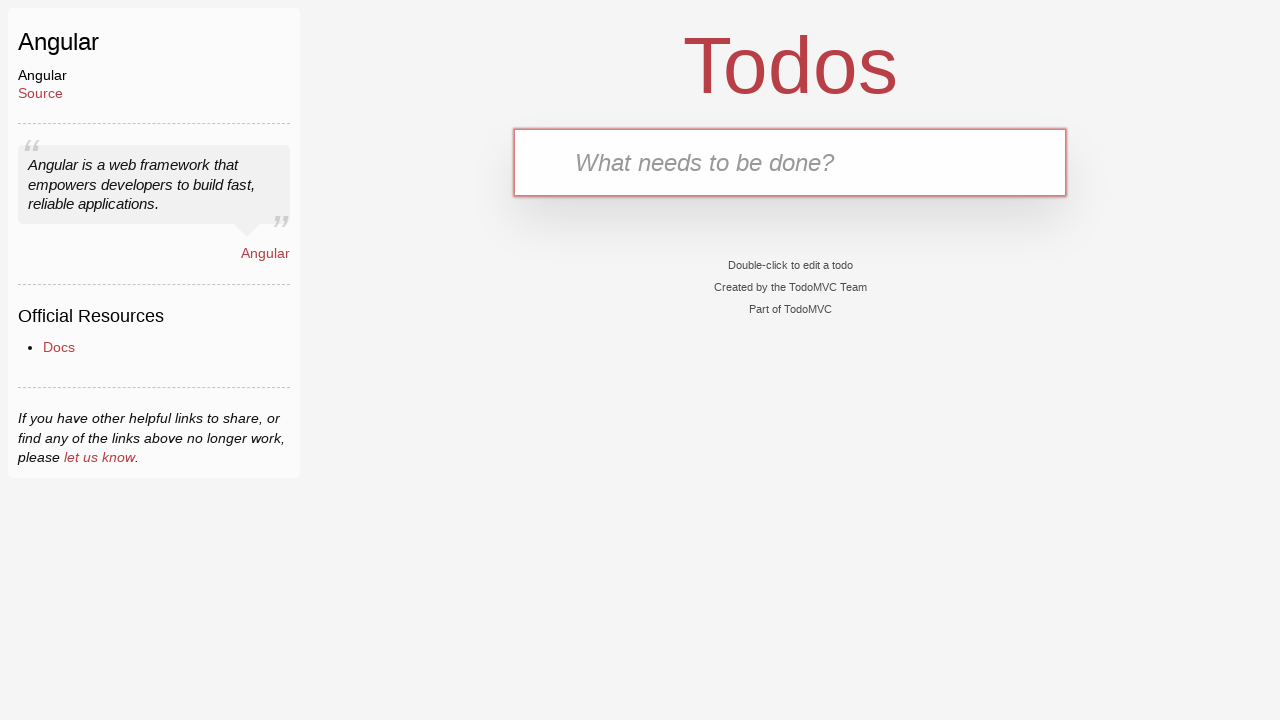

Filled new todo input field with 'buy milk' on .new-todo
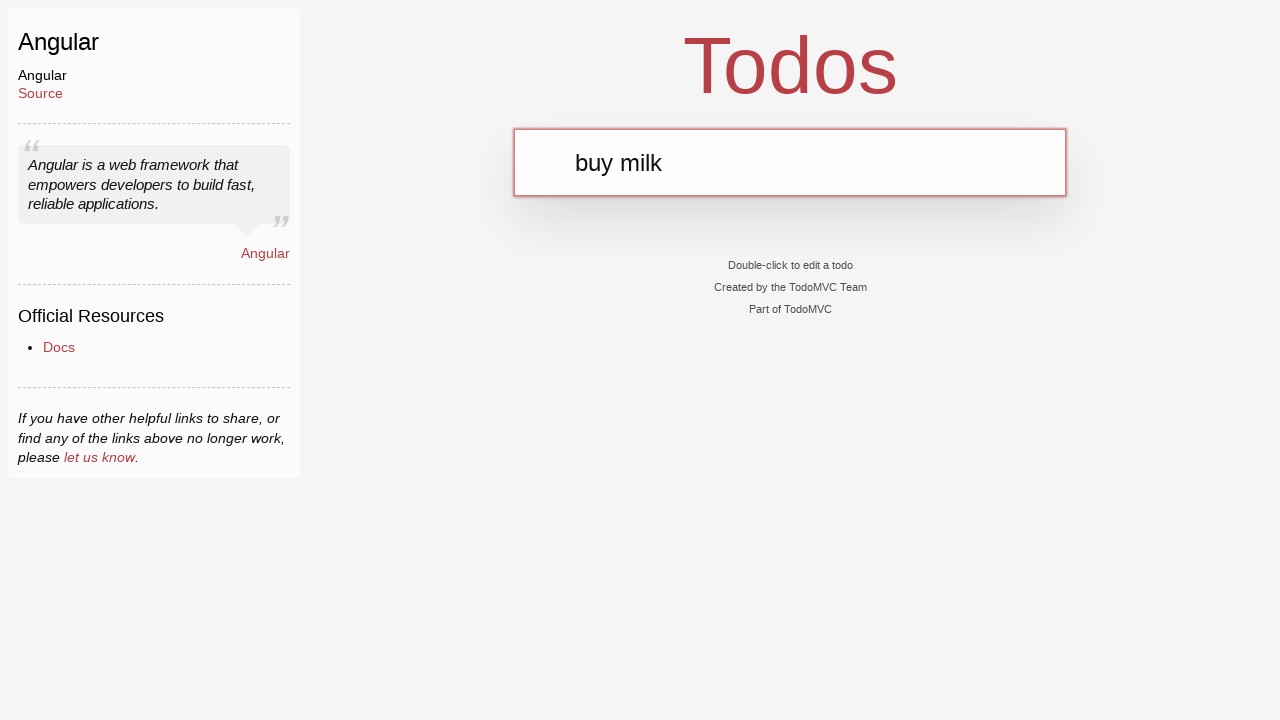

Pressed Enter to add todo item to the list on .new-todo
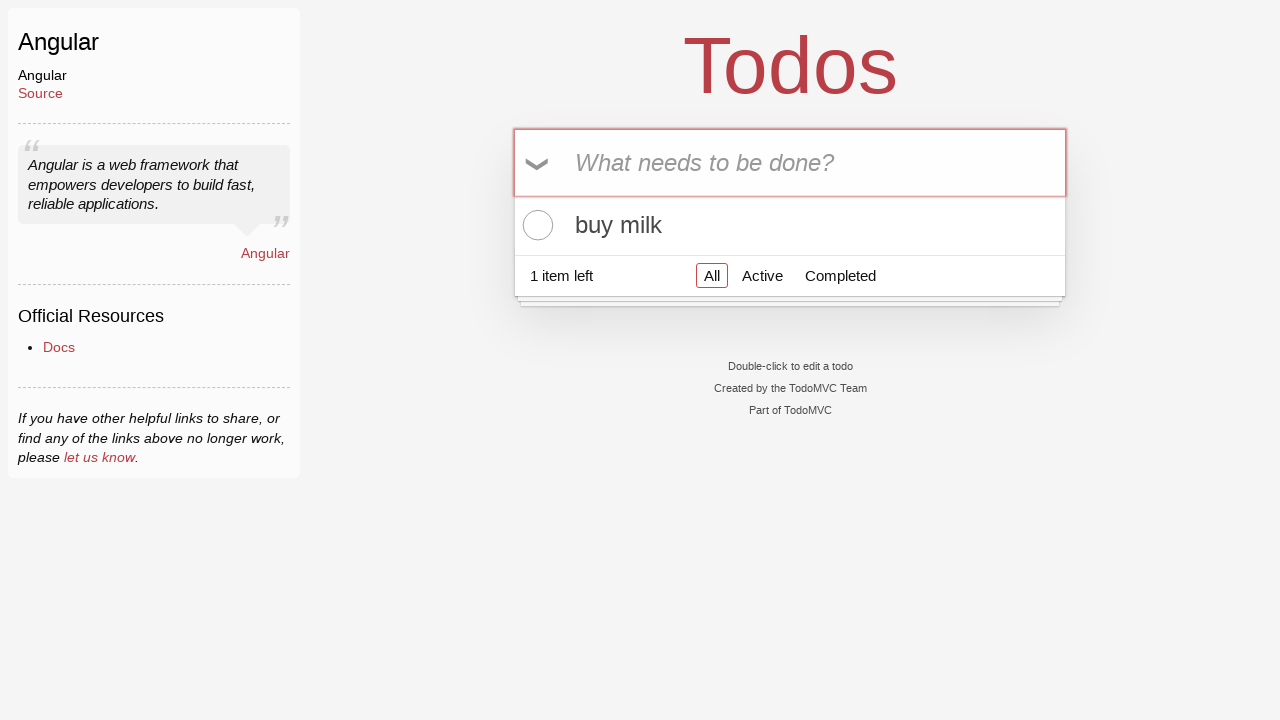

Verified todo item appeared in the list
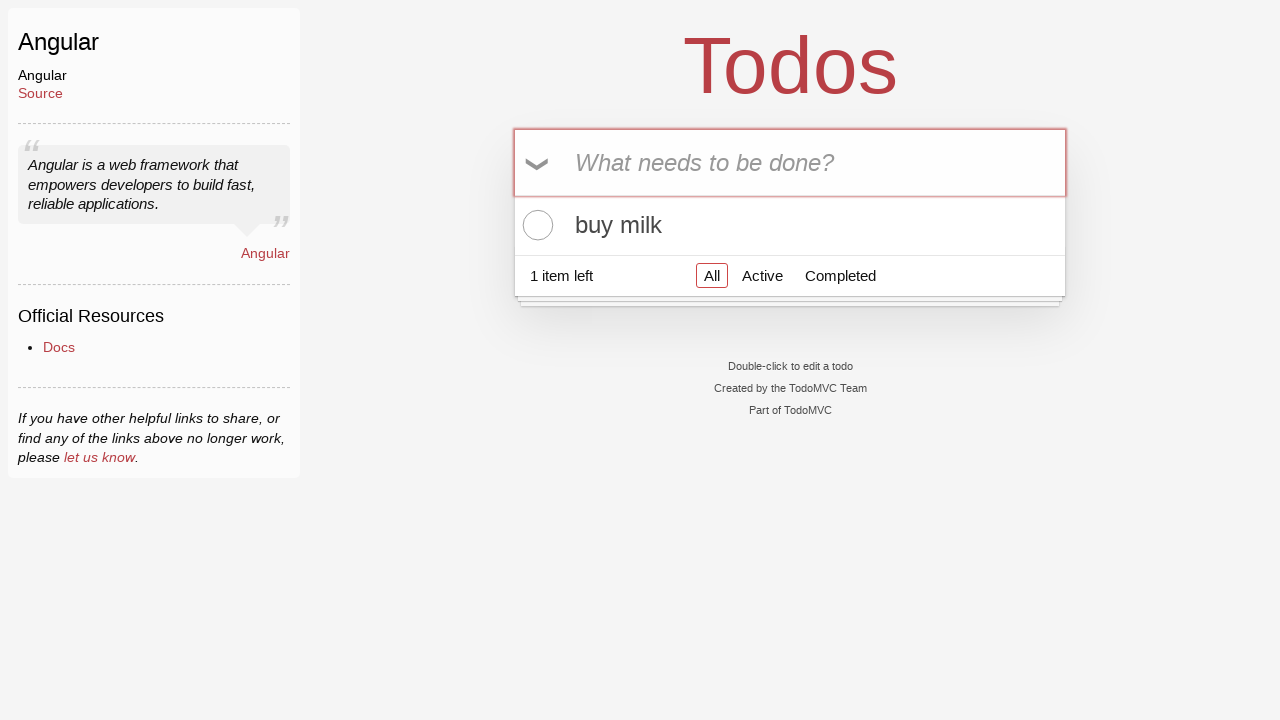

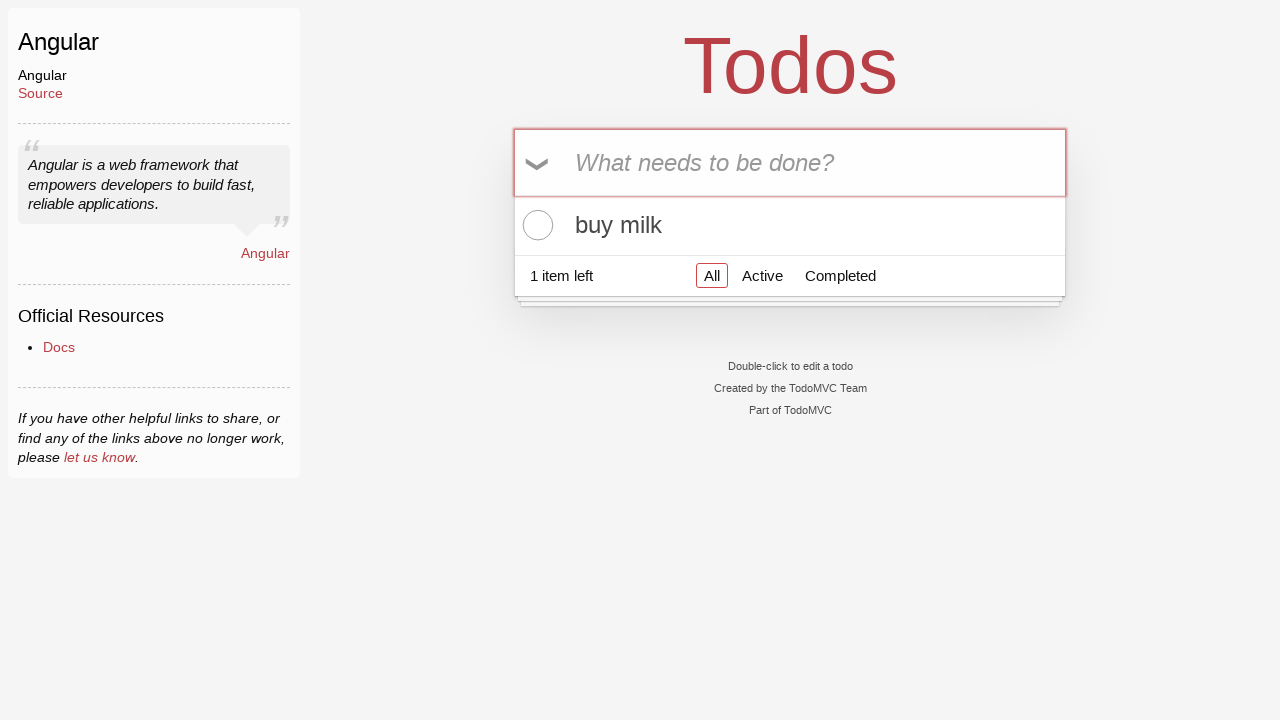